Tests that the counter displays the current number of todo items as items are added

Starting URL: https://demo.playwright.dev/todomvc

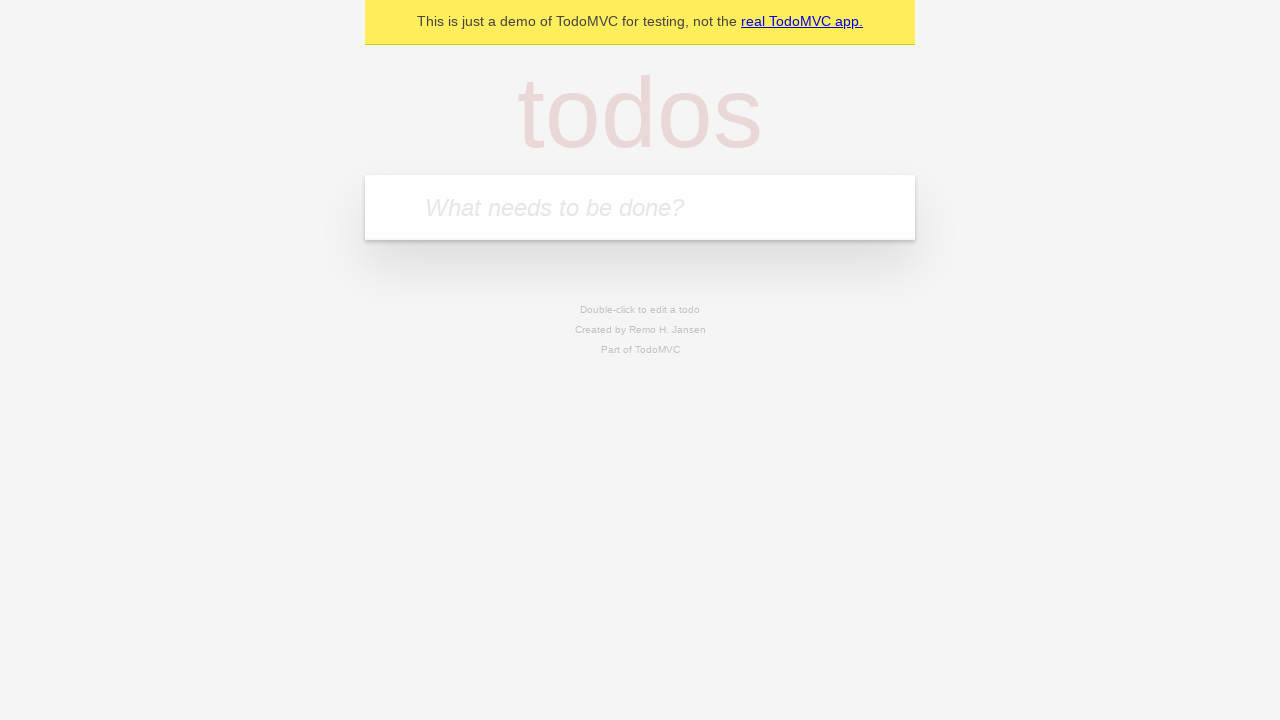

Navigated to TodoMVC demo application
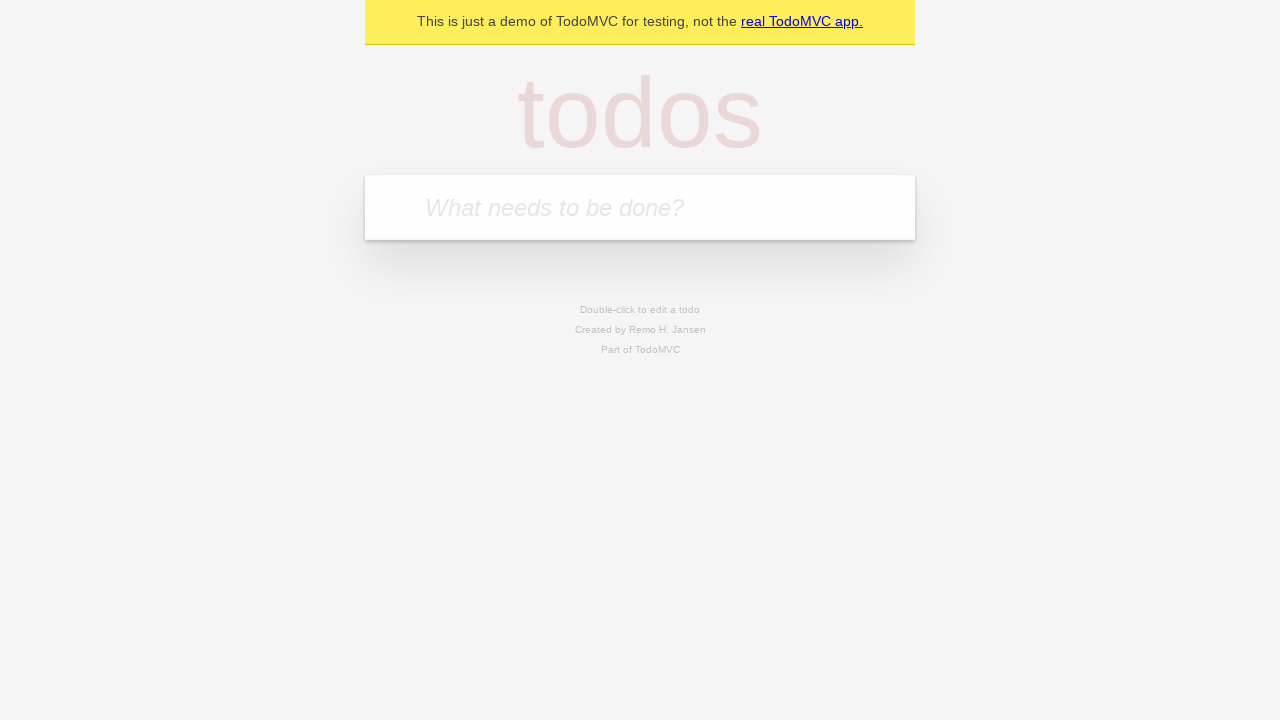

Located the todo input field
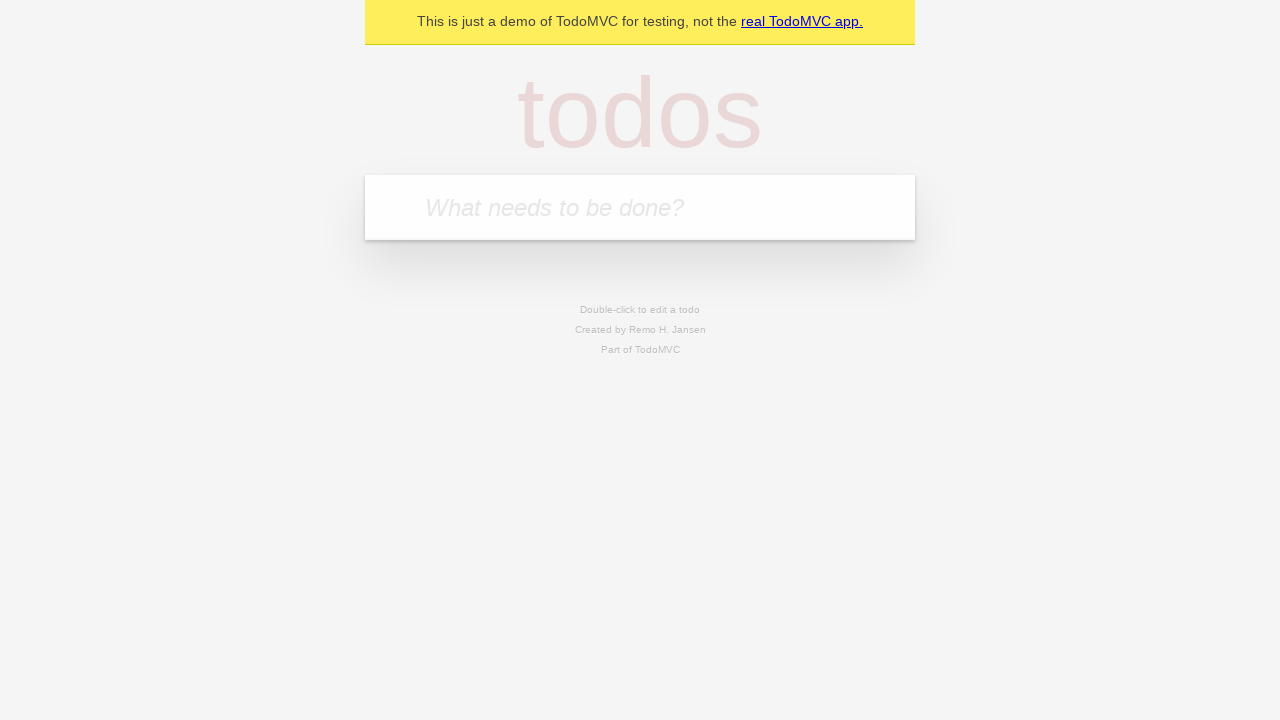

Filled first todo item 'buy some cheese' on internal:attr=[placeholder="What needs to be done?"i]
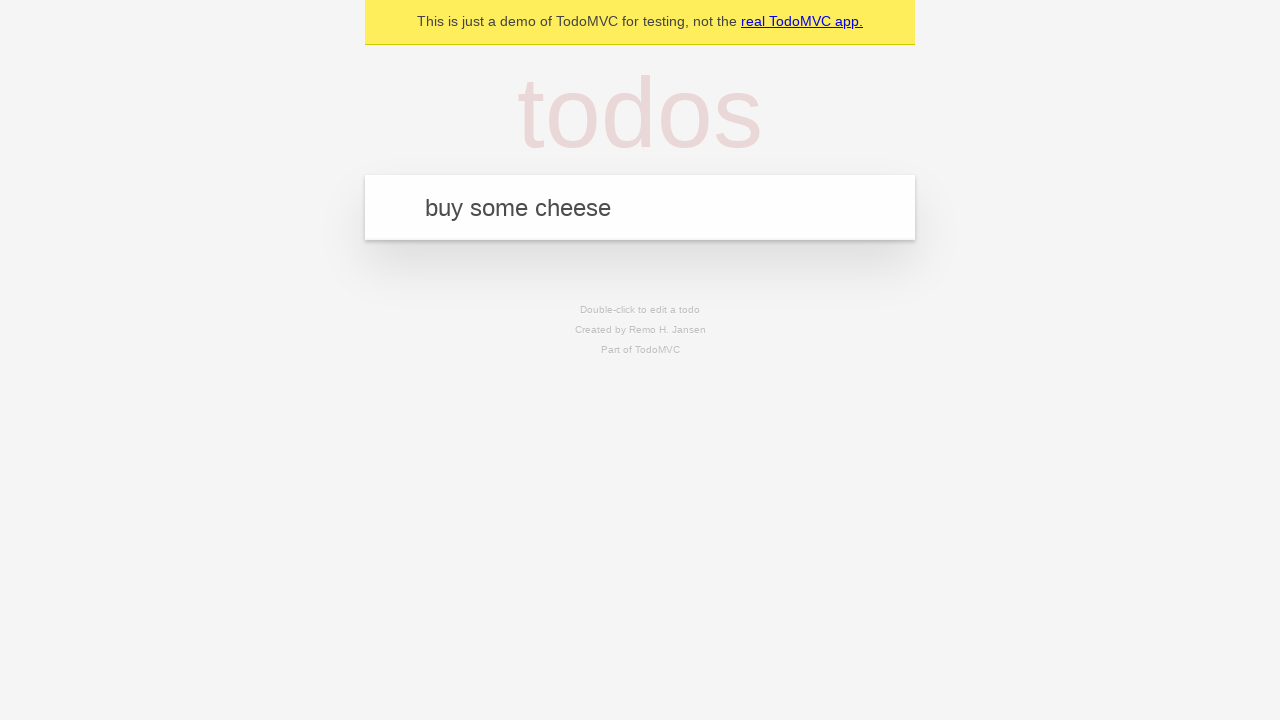

Pressed Enter to add first todo item on internal:attr=[placeholder="What needs to be done?"i]
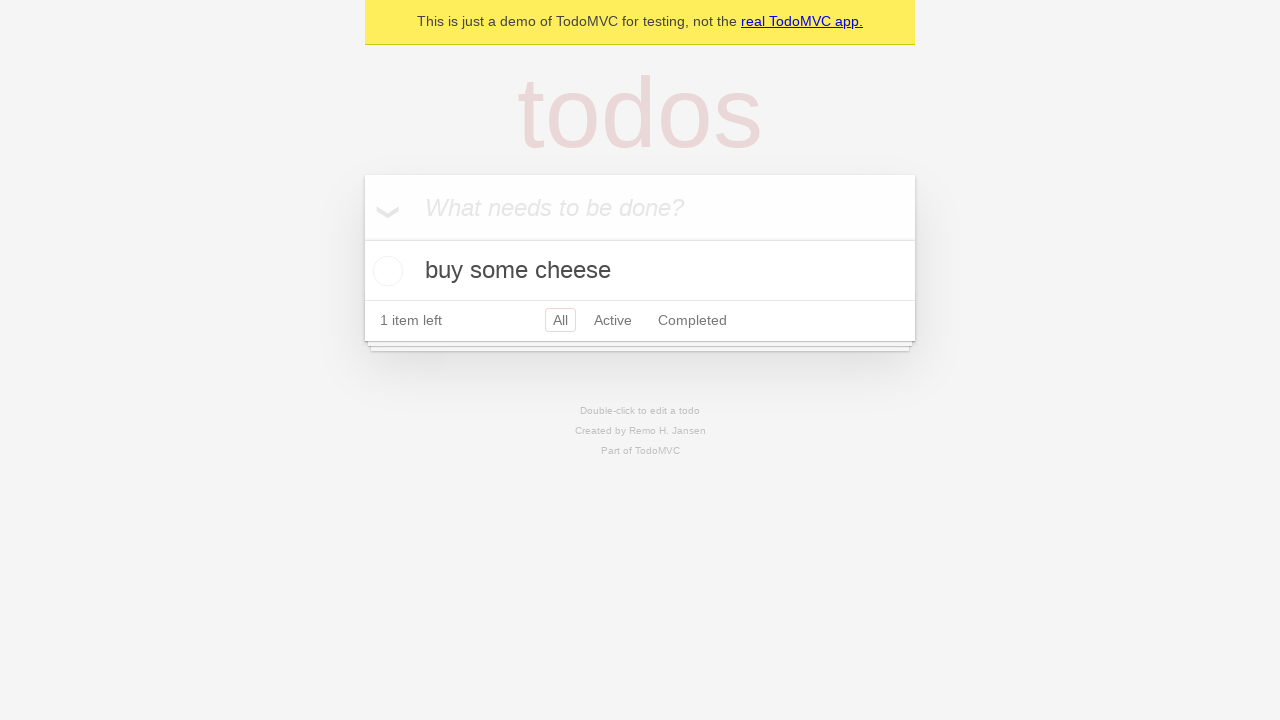

Todo counter element became visible showing 1 item
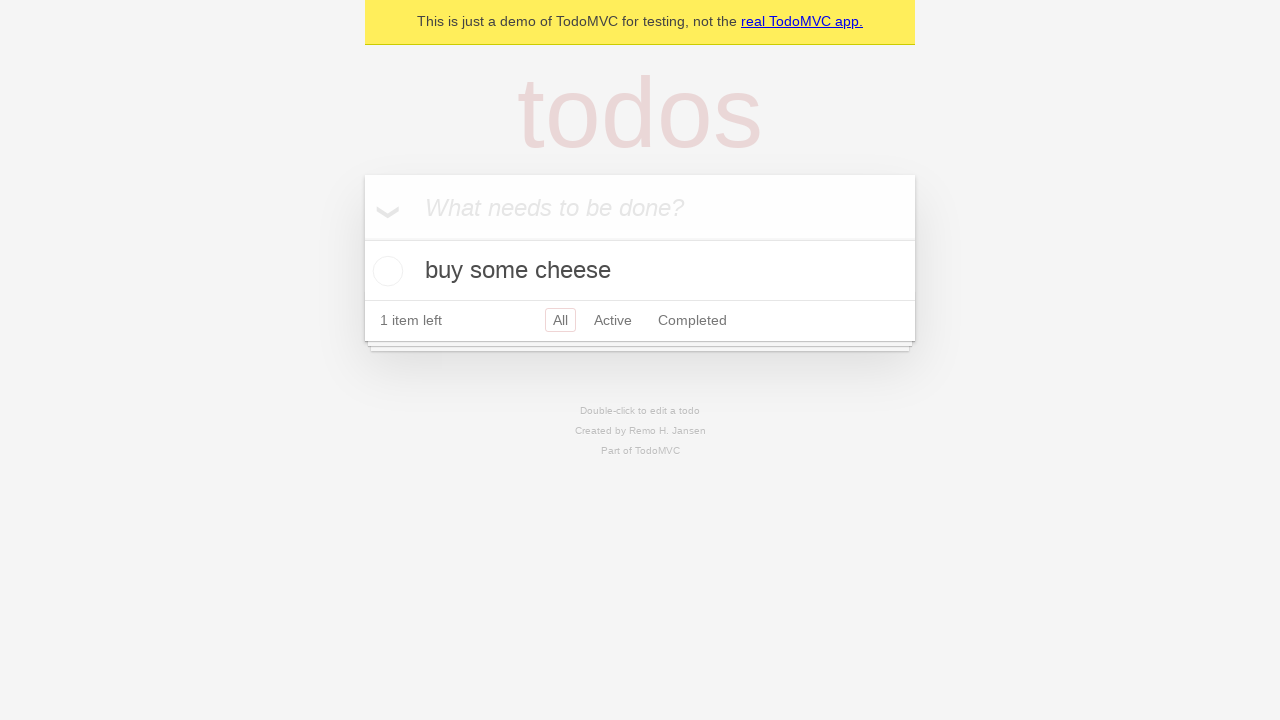

Filled second todo item 'feed the cat' on internal:attr=[placeholder="What needs to be done?"i]
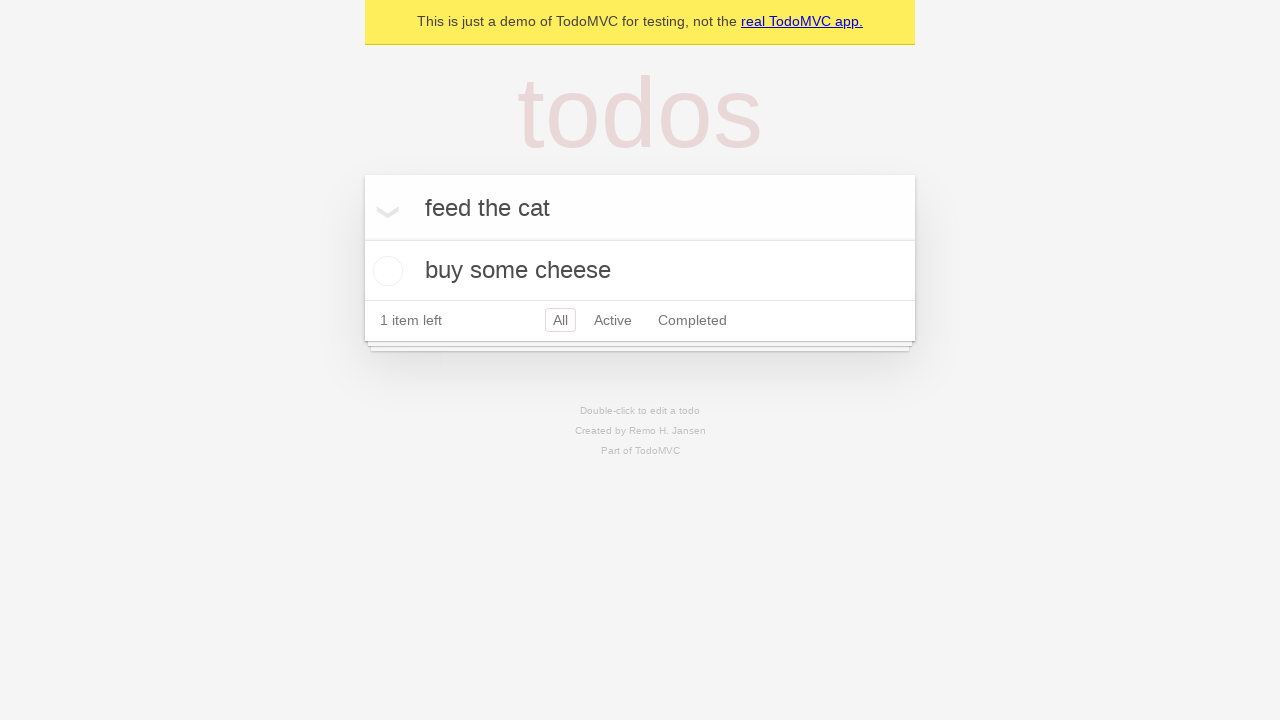

Pressed Enter to add second todo item on internal:attr=[placeholder="What needs to be done?"i]
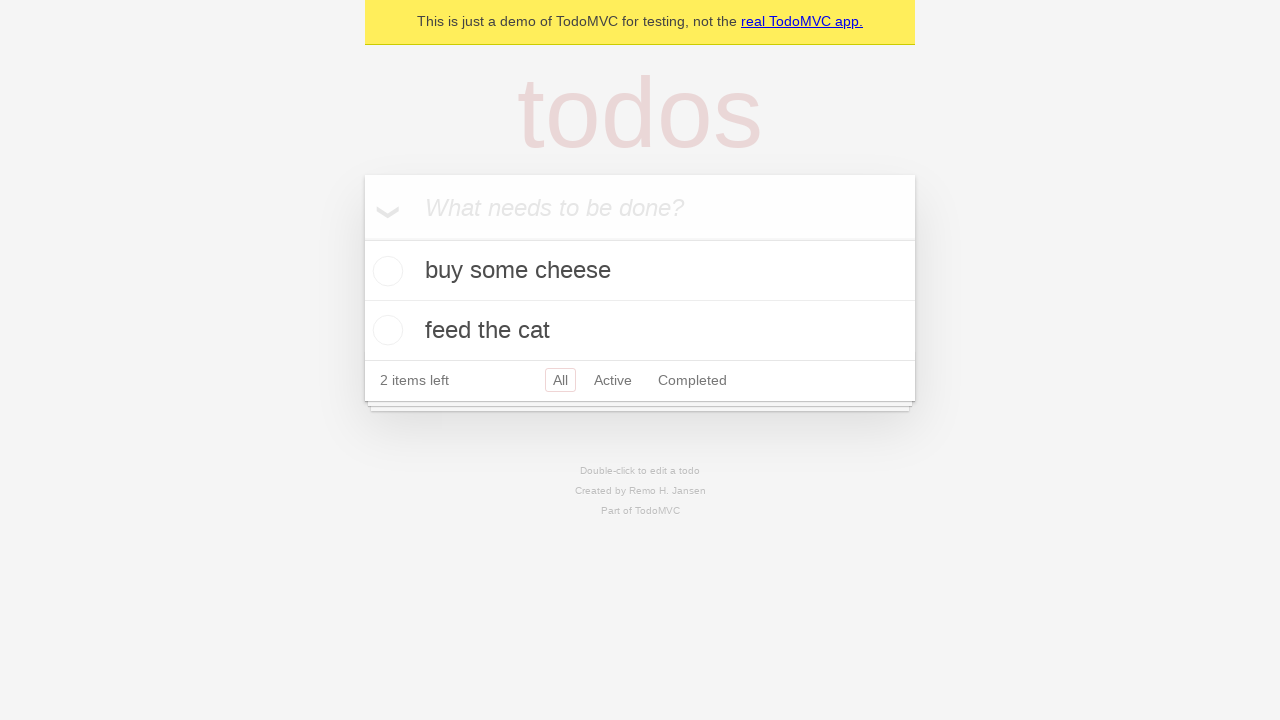

Todo counter updated to show 2 items
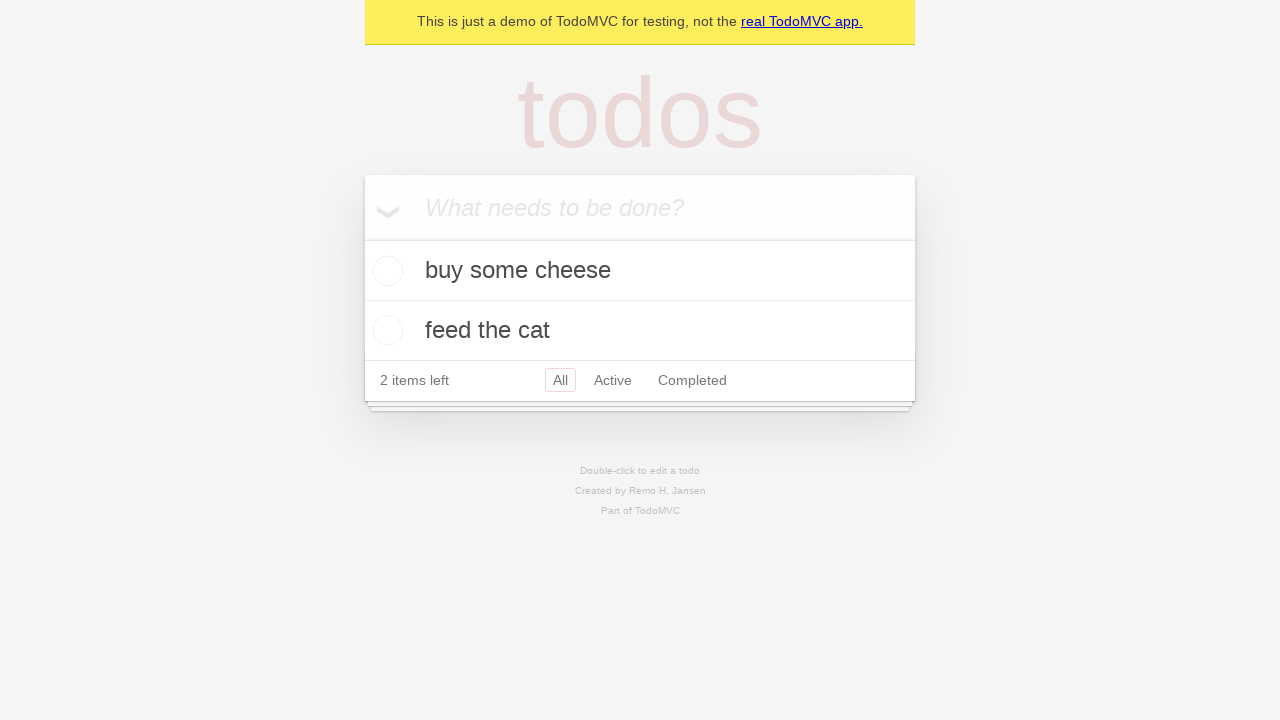

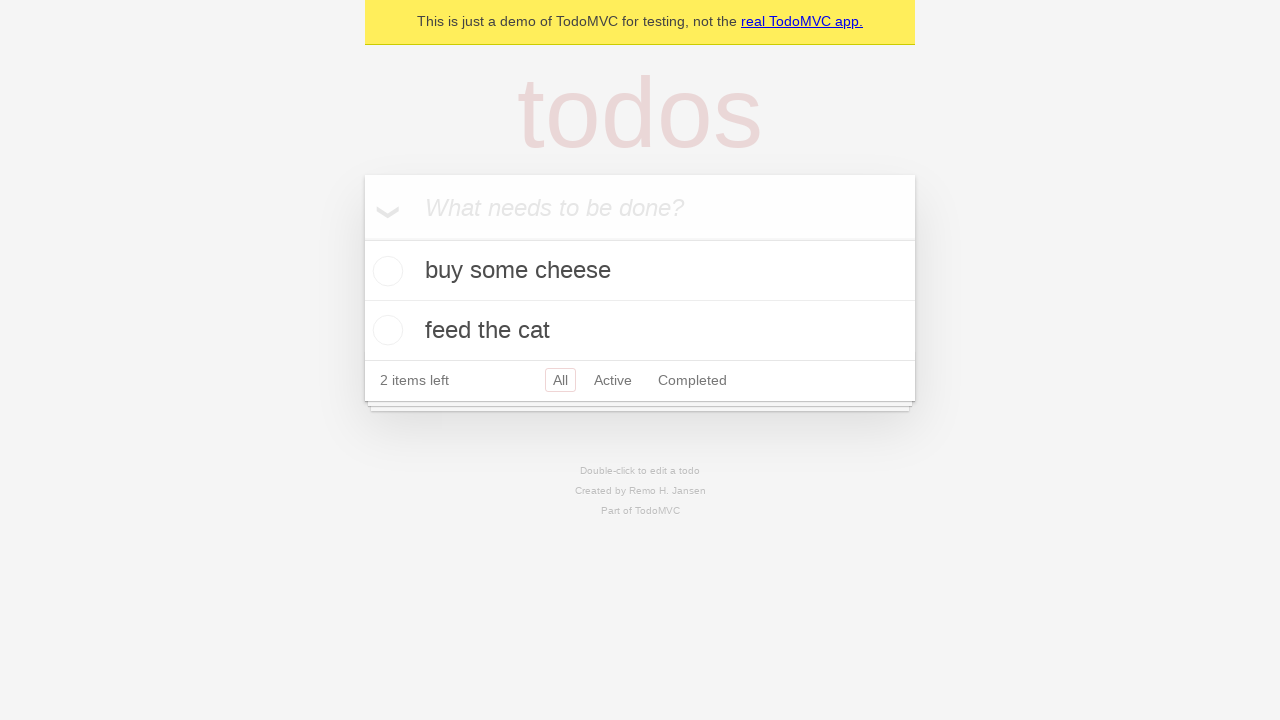